Opens multiple navigation links in new tabs by holding Ctrl and clicking each link

Starting URL: http://www.selenium.dev/

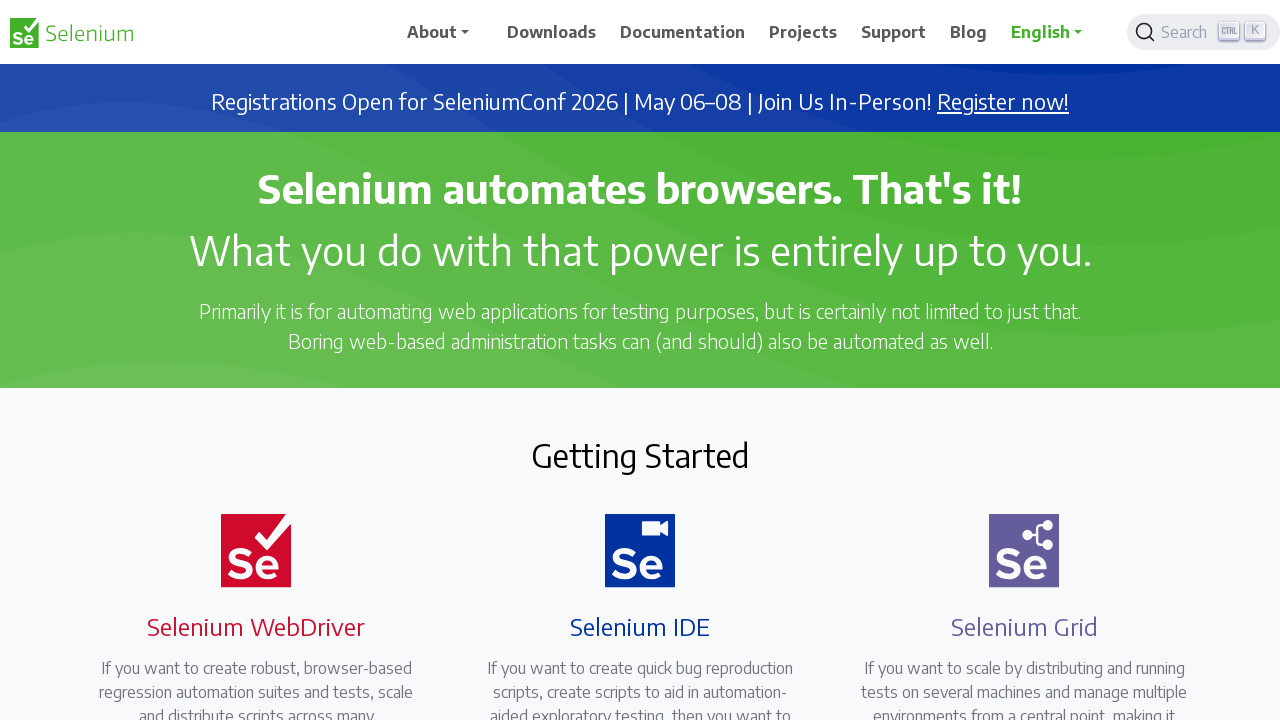

Navigated to http://www.selenium.dev/
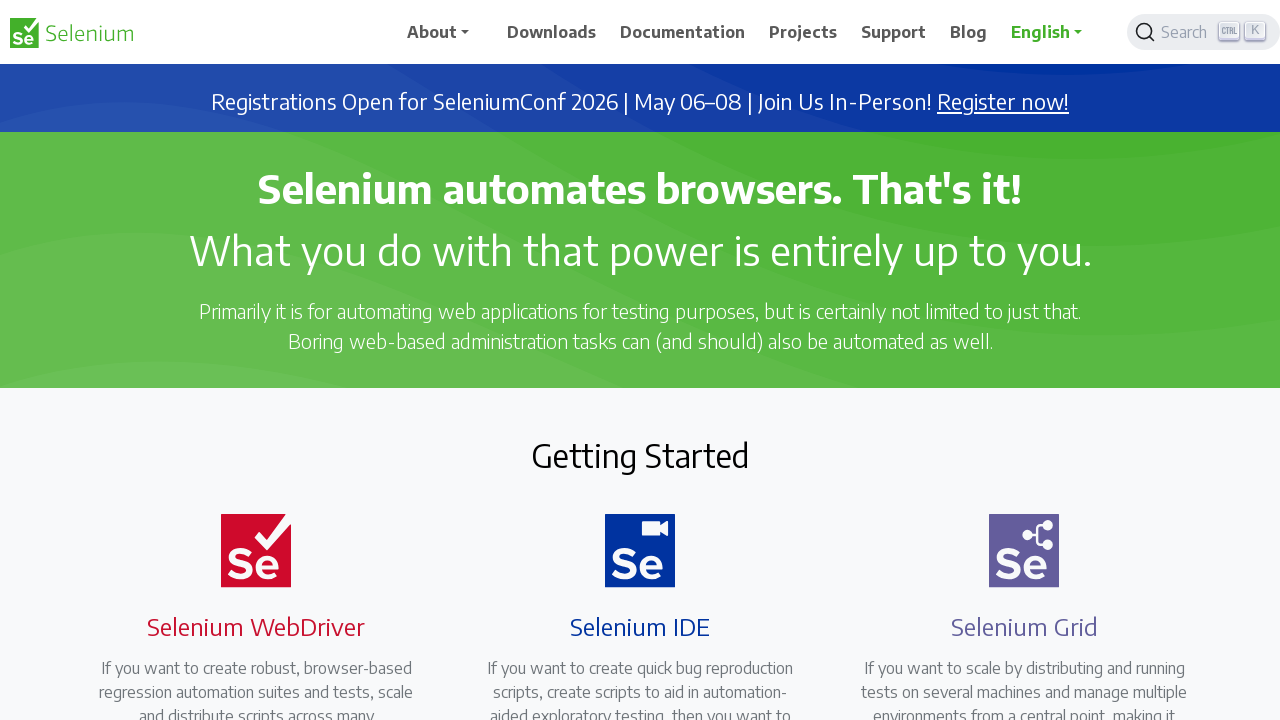

Located all navigation links
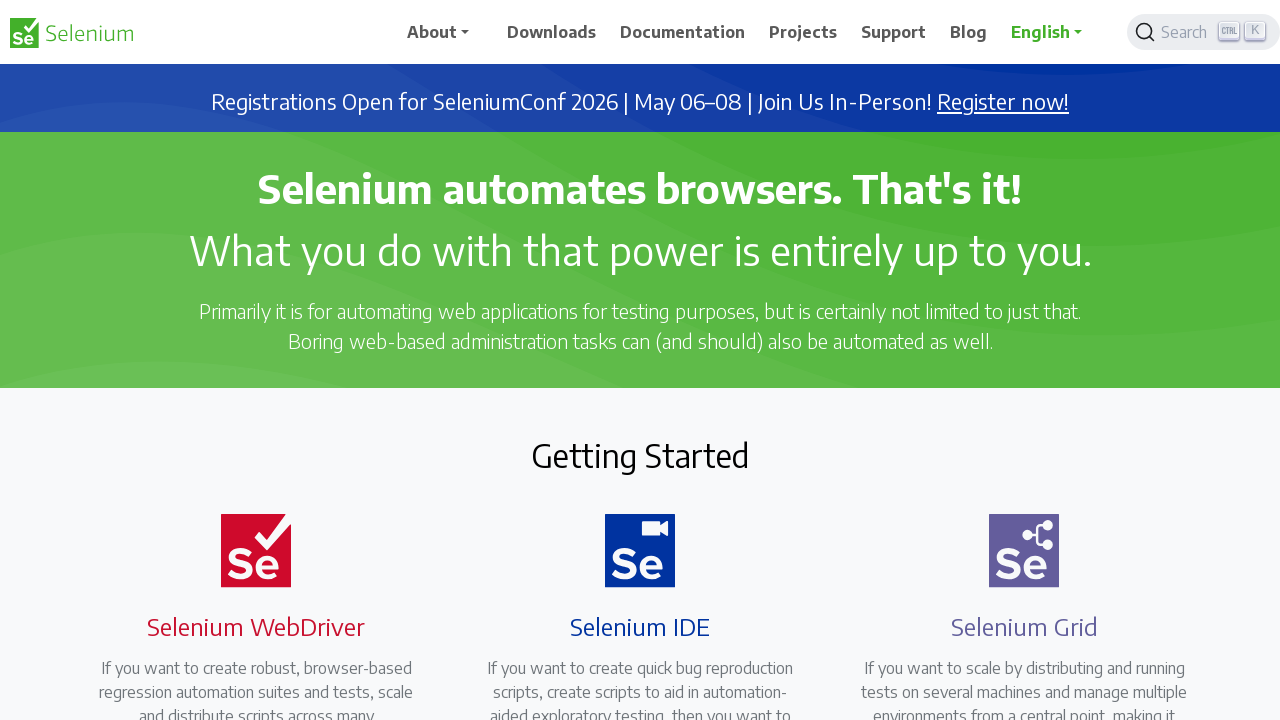

Pressed and held Control key
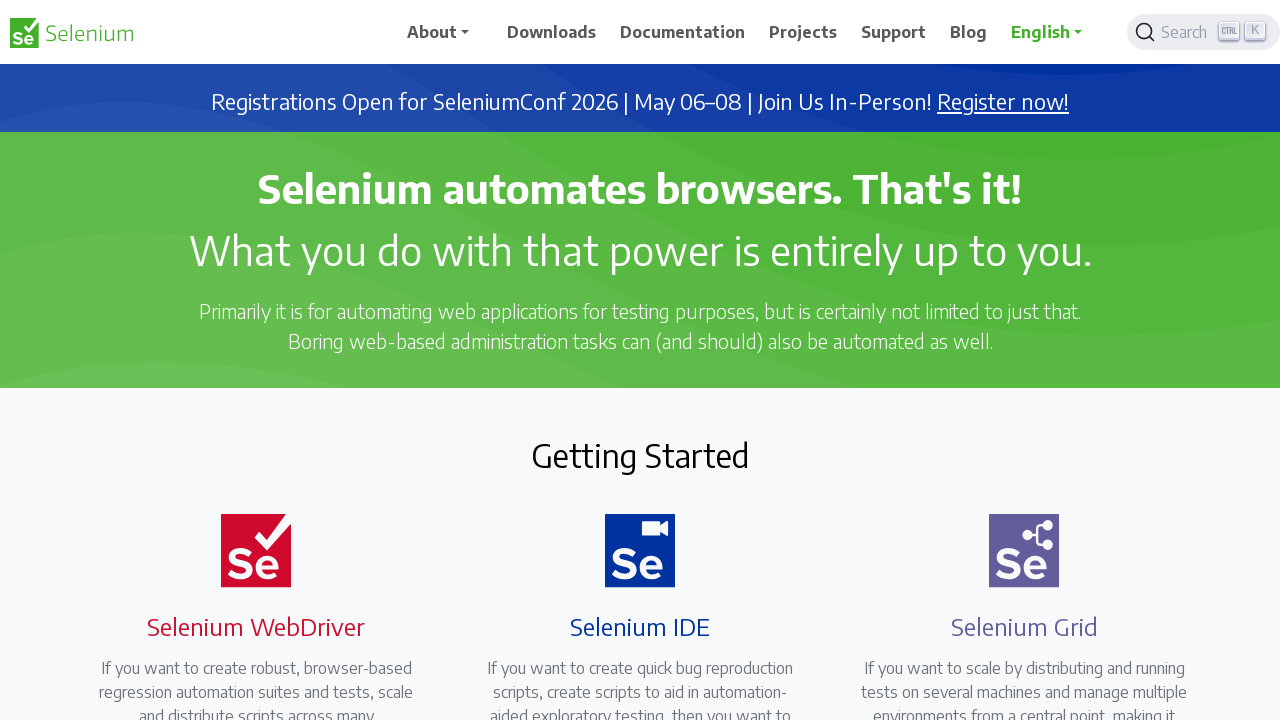

Clicked navigation link while holding Control to open in new tab at (445, 32) on a.nav-link >> nth=0
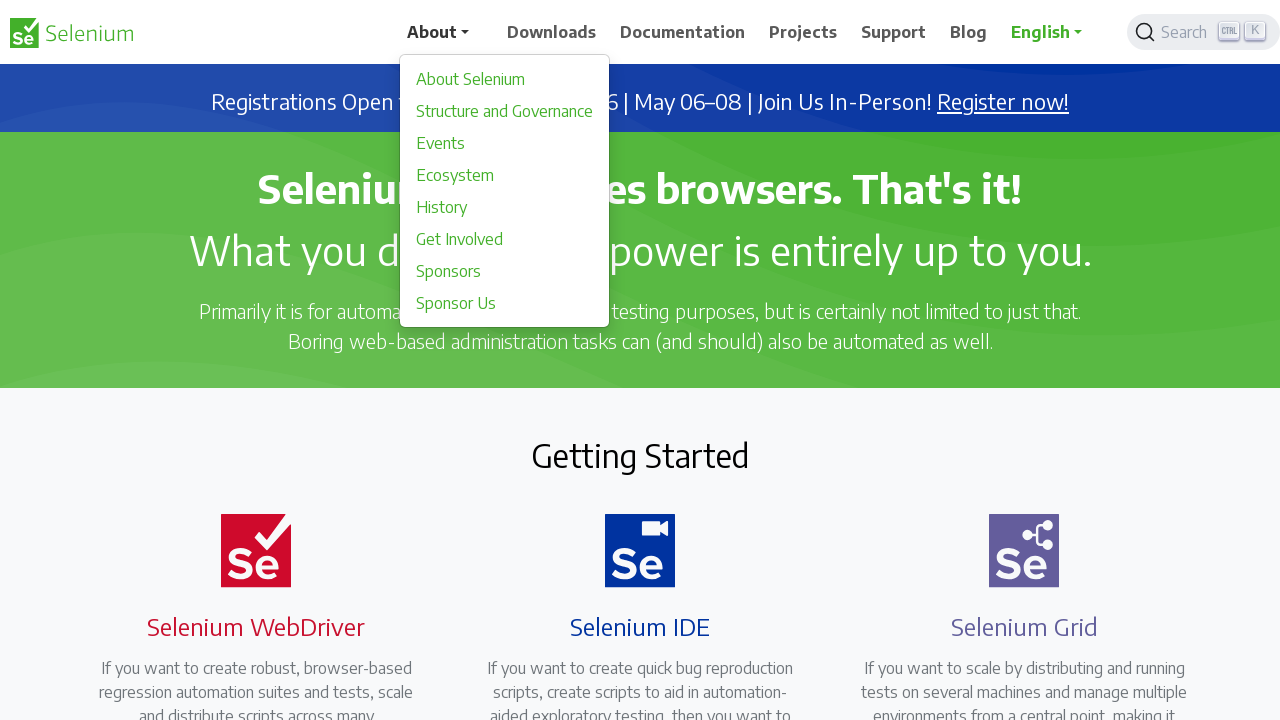

Clicked navigation link while holding Control to open in new tab at (552, 32) on a.nav-link >> nth=1
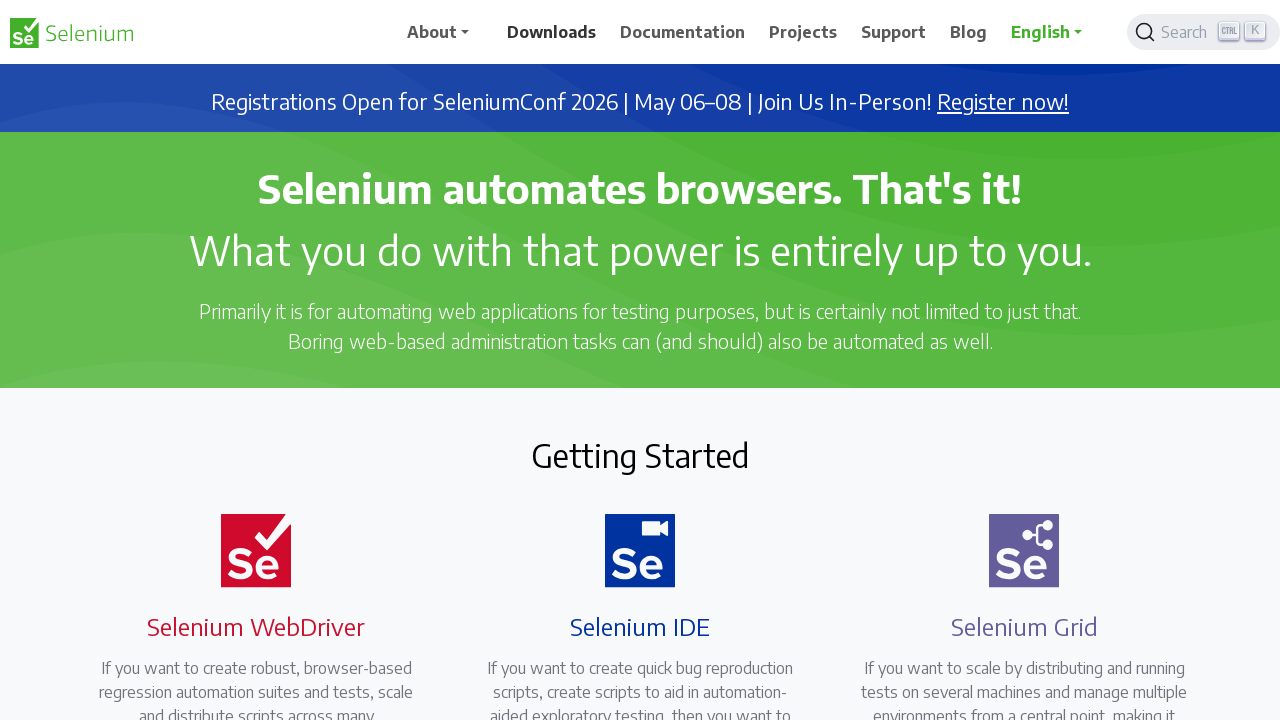

Clicked navigation link while holding Control to open in new tab at (683, 32) on a.nav-link >> nth=2
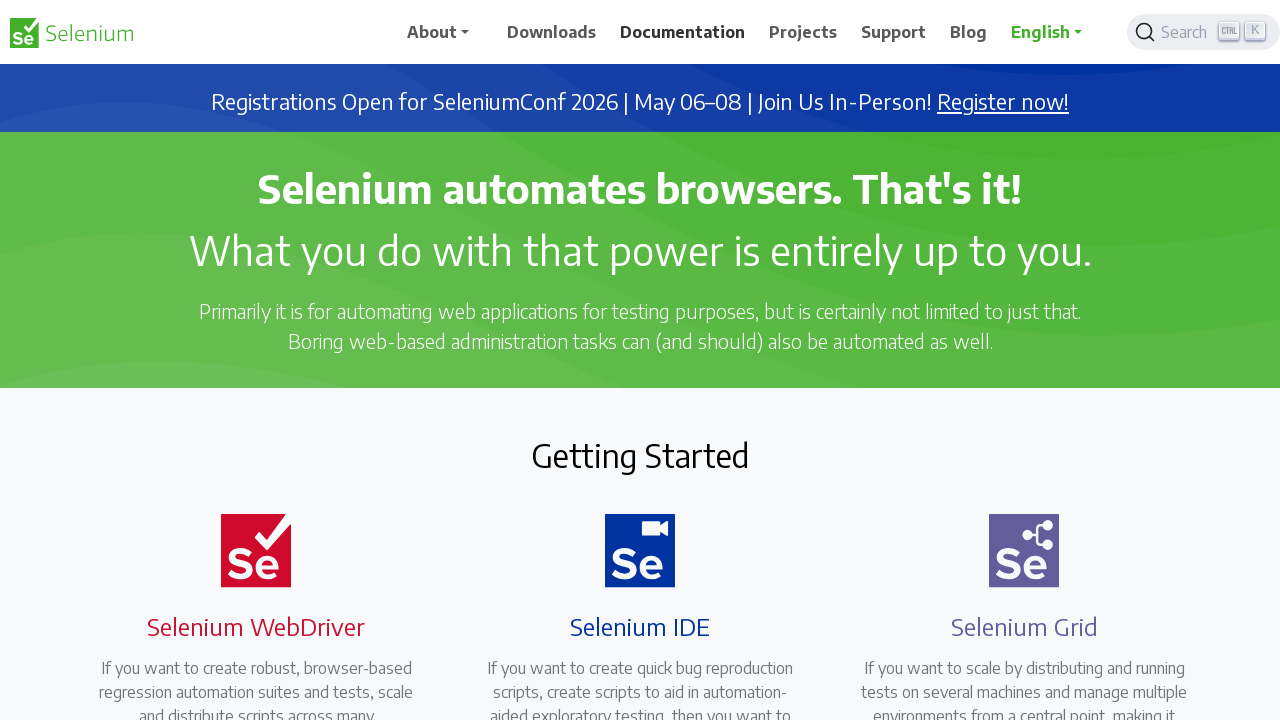

Clicked navigation link while holding Control to open in new tab at (803, 32) on a.nav-link >> nth=3
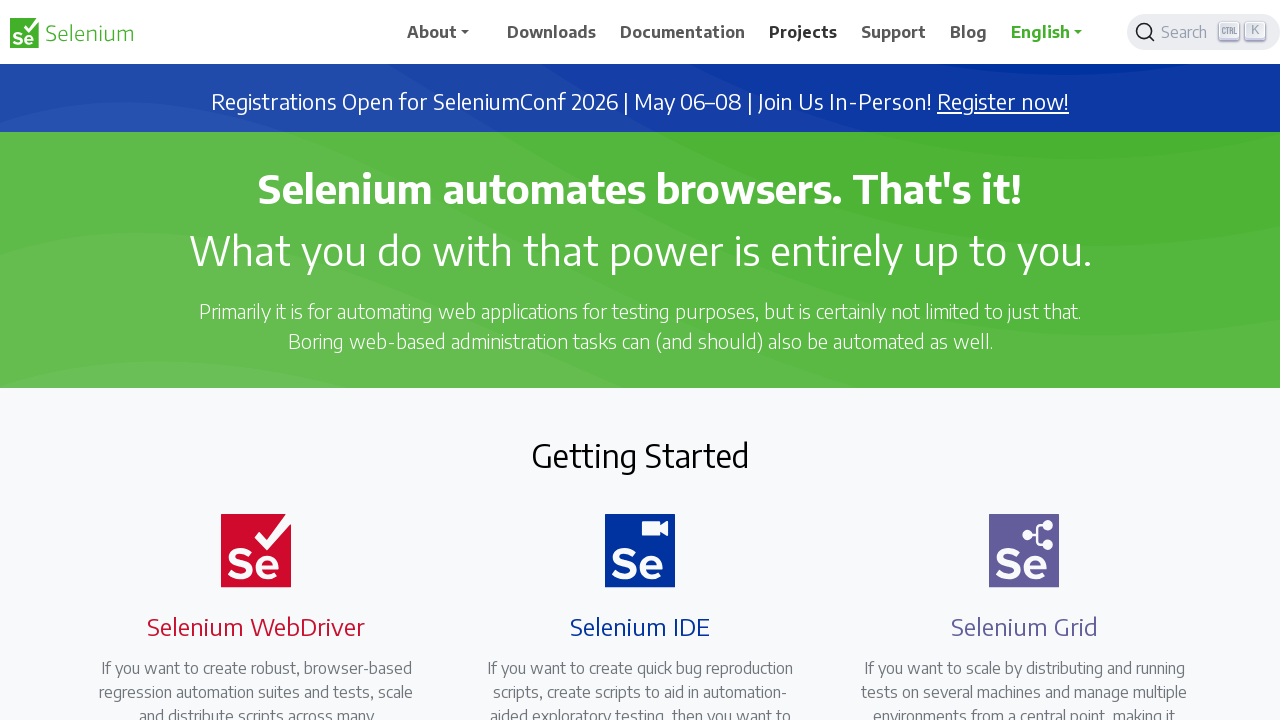

Clicked navigation link while holding Control to open in new tab at (894, 32) on a.nav-link >> nth=4
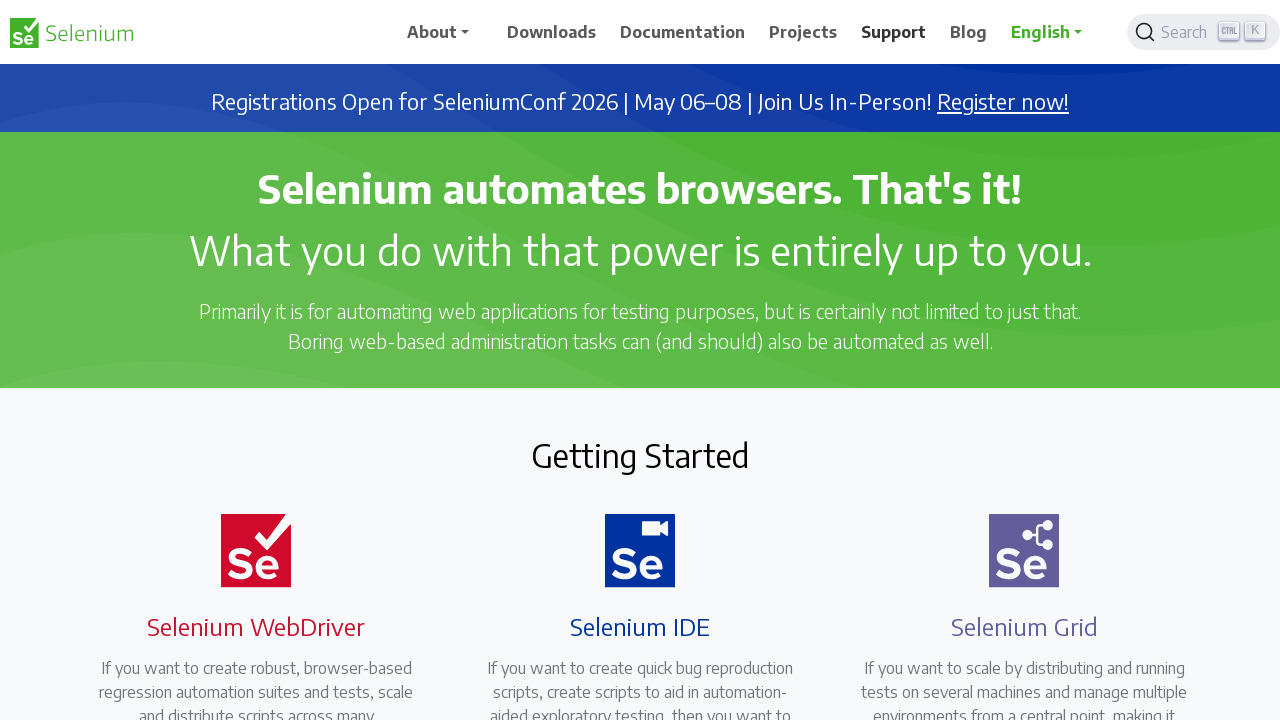

Clicked navigation link while holding Control to open in new tab at (969, 32) on a.nav-link >> nth=5
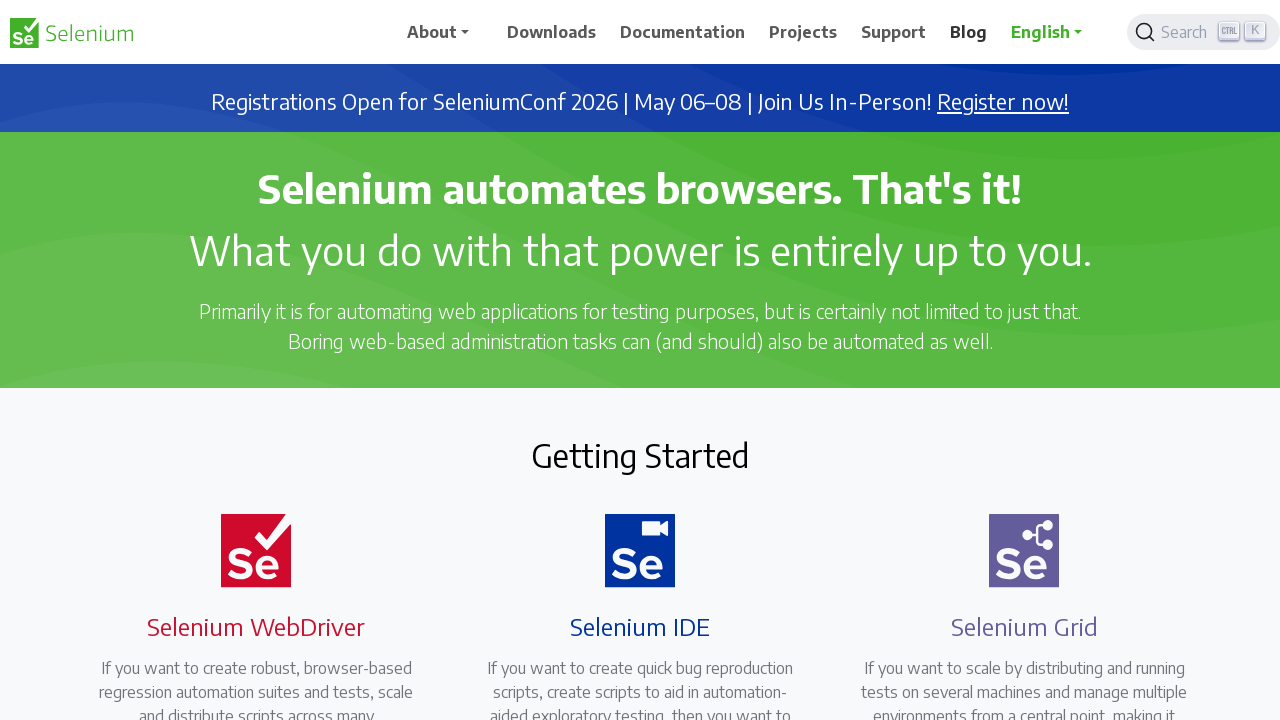

Clicked navigation link while holding Control to open in new tab at (1053, 32) on a.nav-link >> nth=6
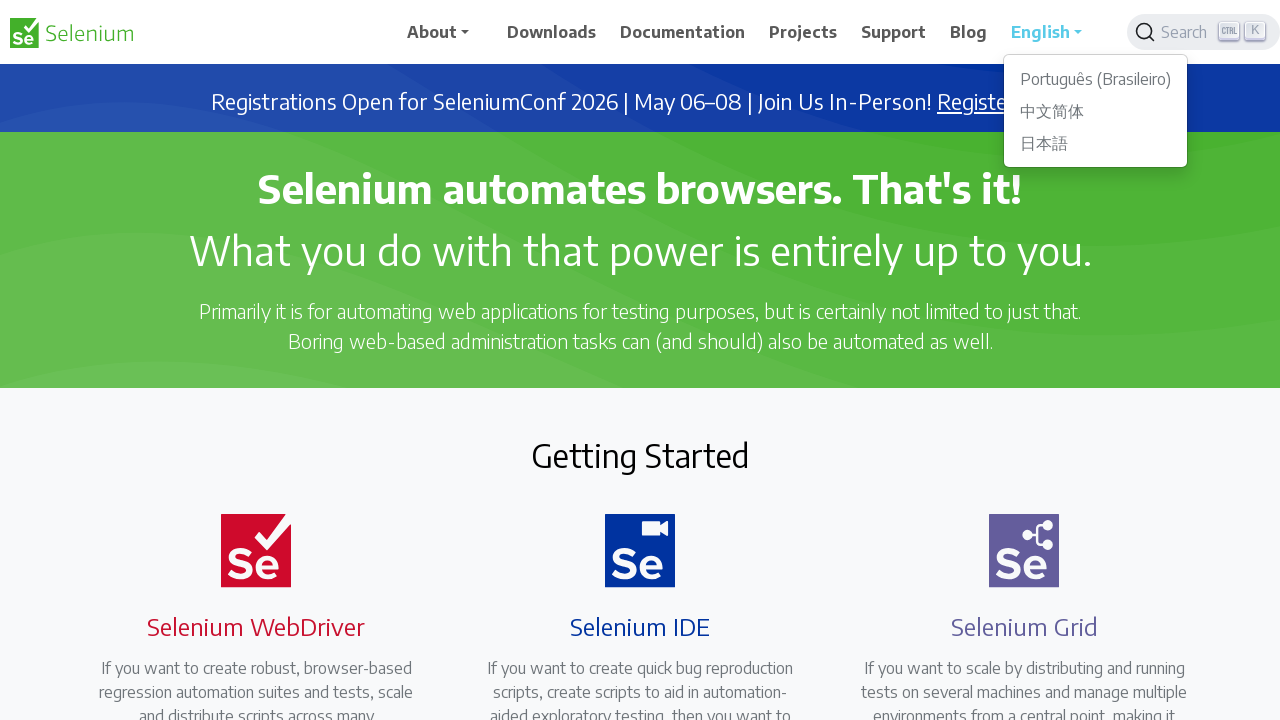

Released Control key
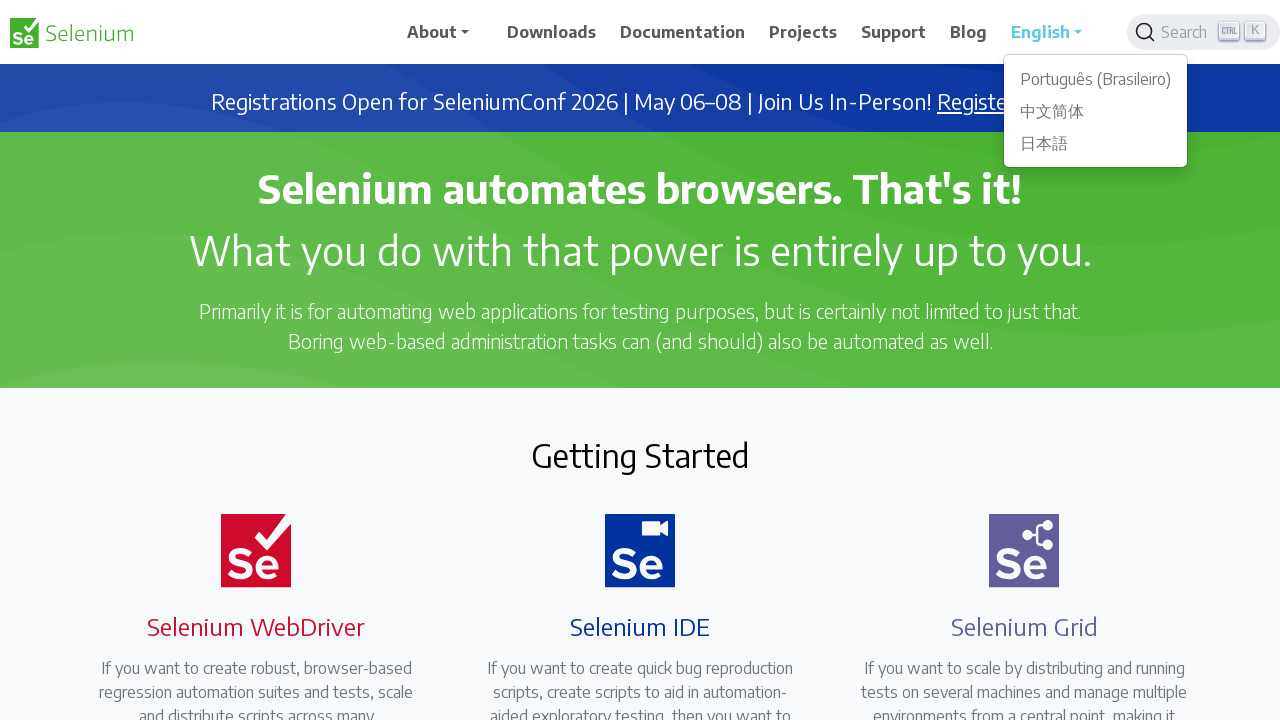

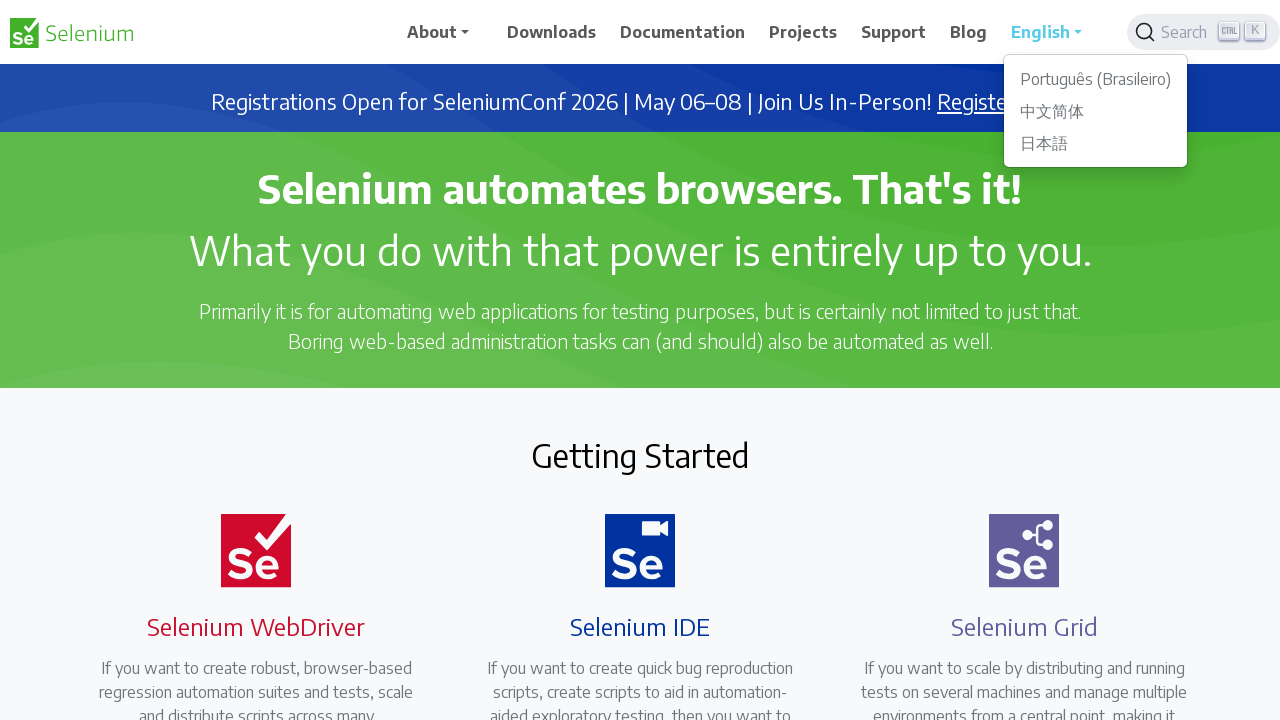